Tests JavaScript confirm alert functionality by clicking a button to trigger a confirm dialog, dismissing it, and verifying the result message displays correctly.

Starting URL: https://the-internet.herokuapp.com/javascript_alerts

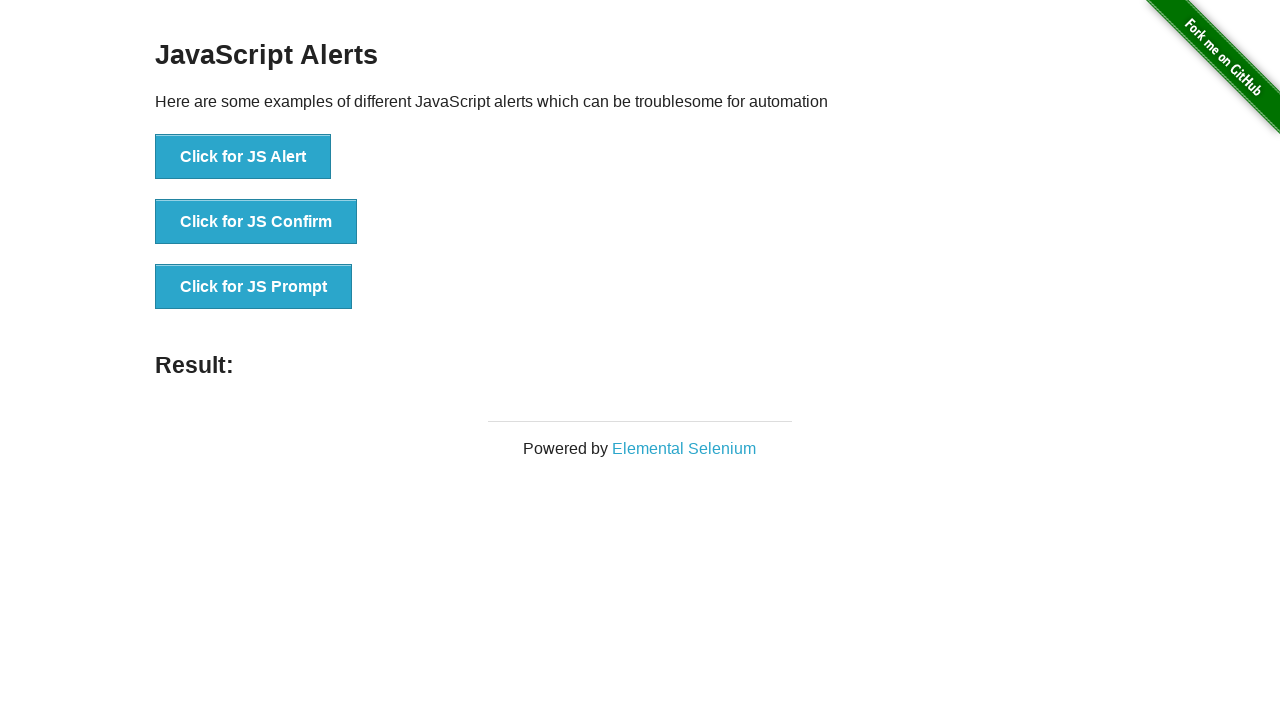

Clicked 'Click for JS Confirm' button to trigger confirm dialog at (256, 222) on xpath=//button[normalize-space()='Click for JS Confirm']
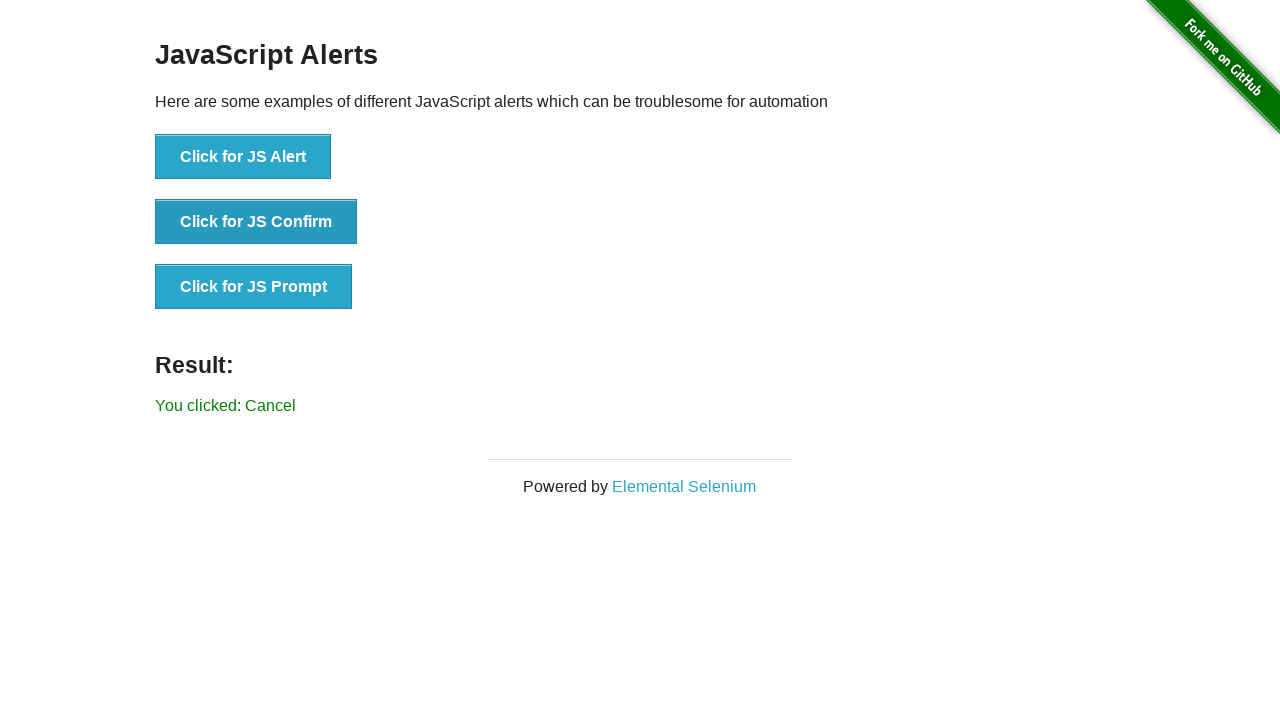

Set up dialog handler to dismiss confirm dialog
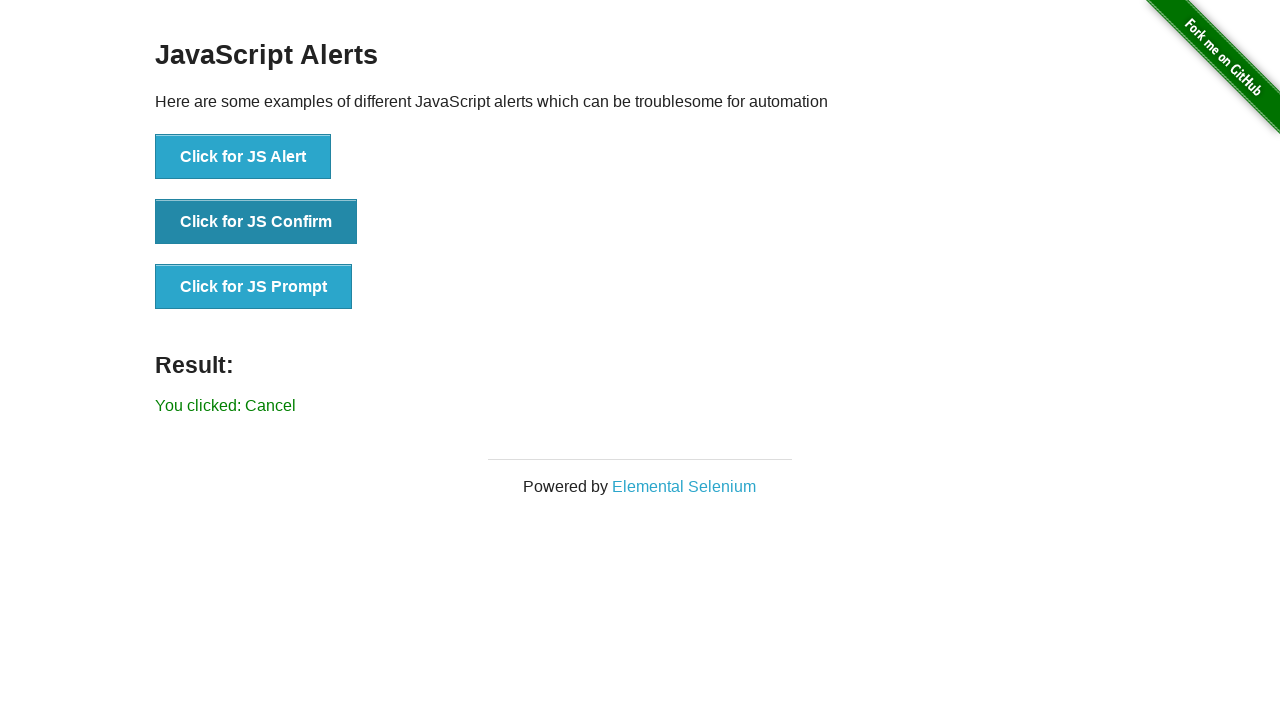

Re-clicked 'Click for JS Confirm' button to trigger dialog with handler active at (256, 222) on xpath=//button[normalize-space()='Click for JS Confirm']
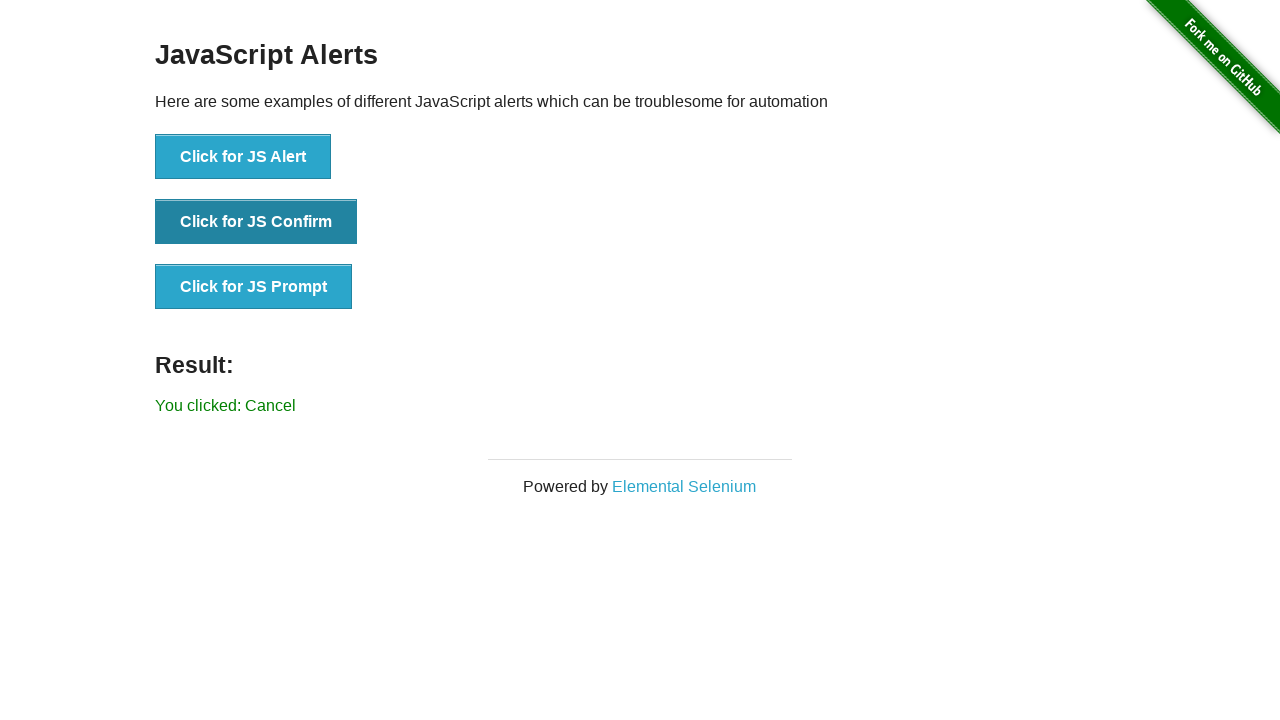

Result message element loaded on page
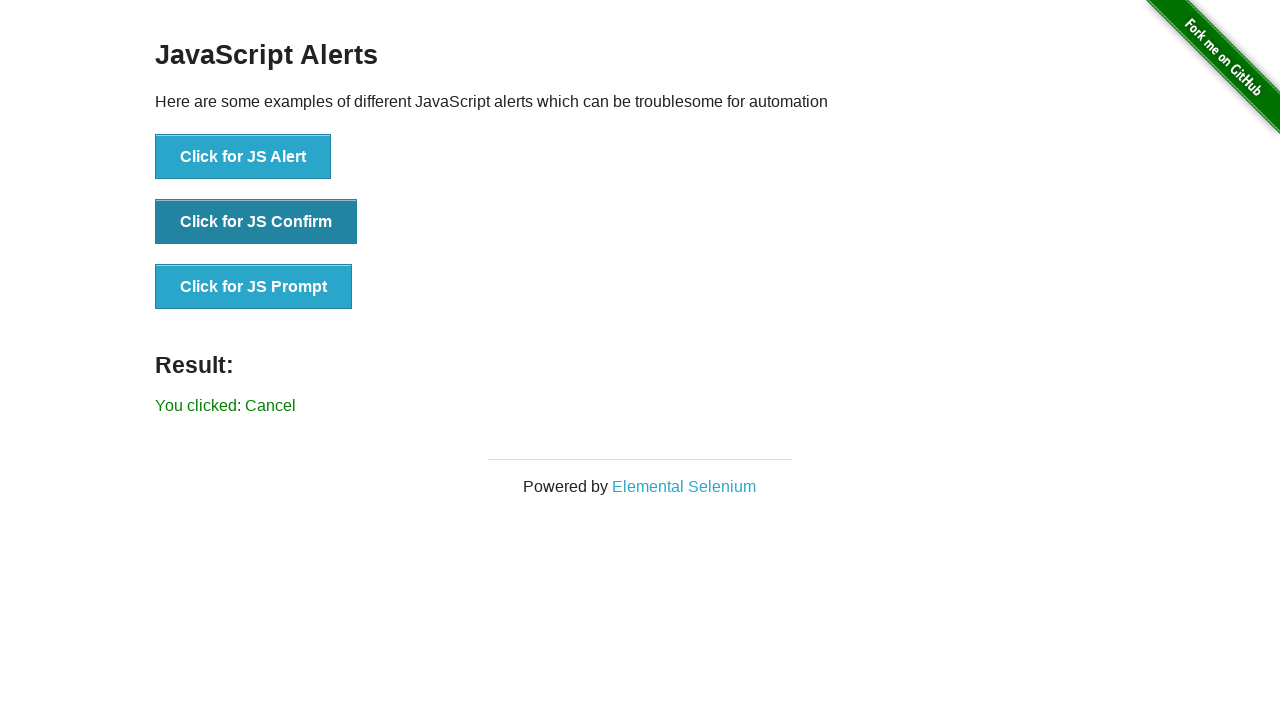

Retrieved result text: 'You clicked: Cancel'
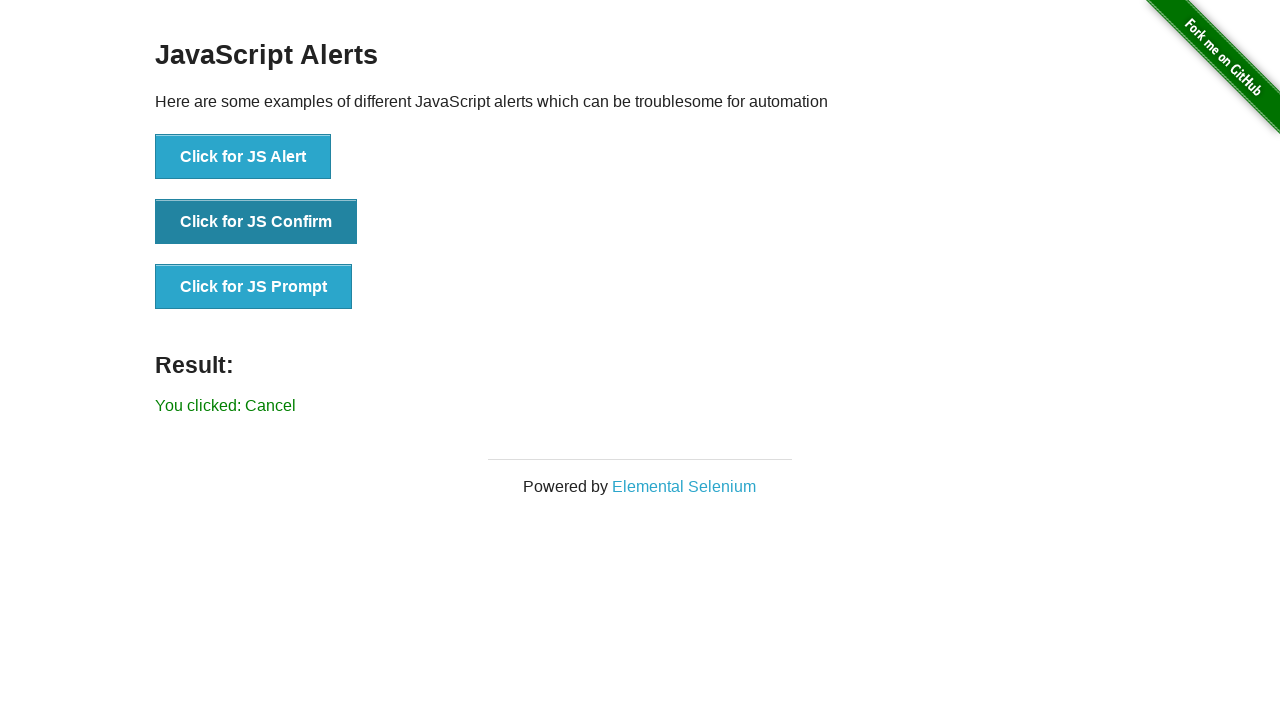

Verified result text confirms 'Cancel' was clicked
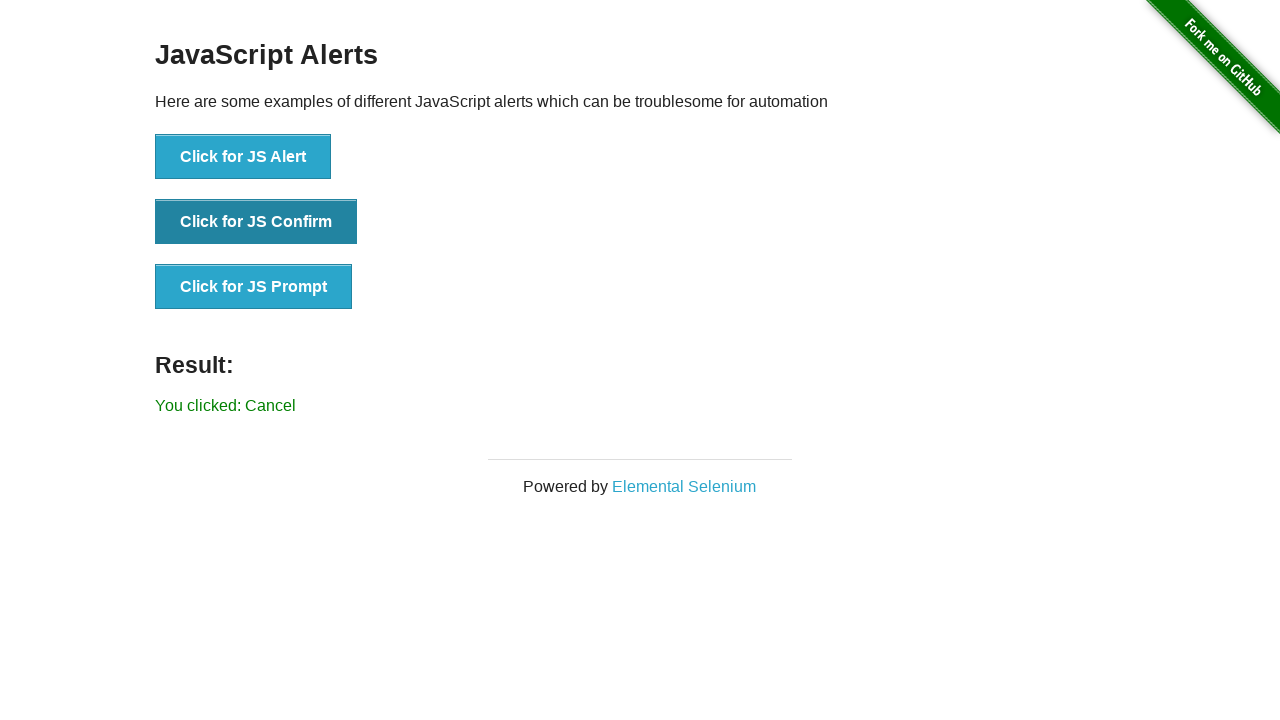

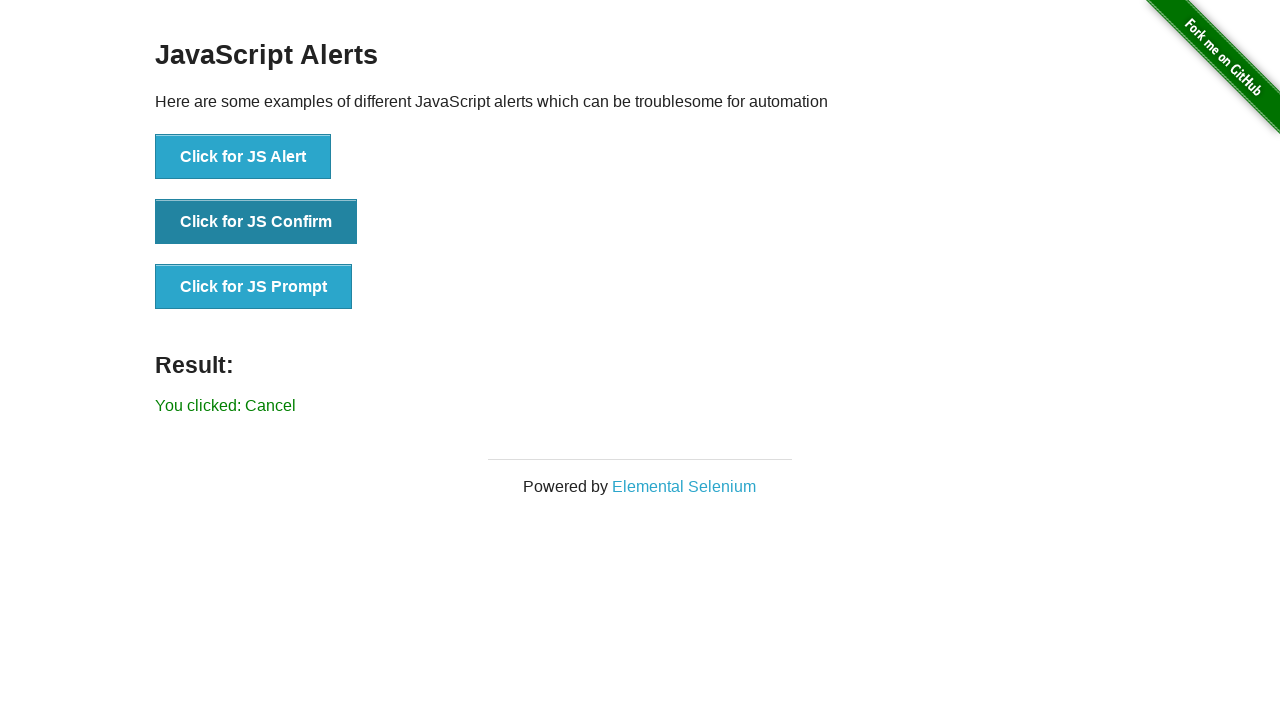